Tests registration form validation by entering user details with an invalid email format (missing @) and verifying that an appropriate error message is displayed

Starting URL: http://bibliotecaqa.s3-website-us-east-1.amazonaws.com/index.html

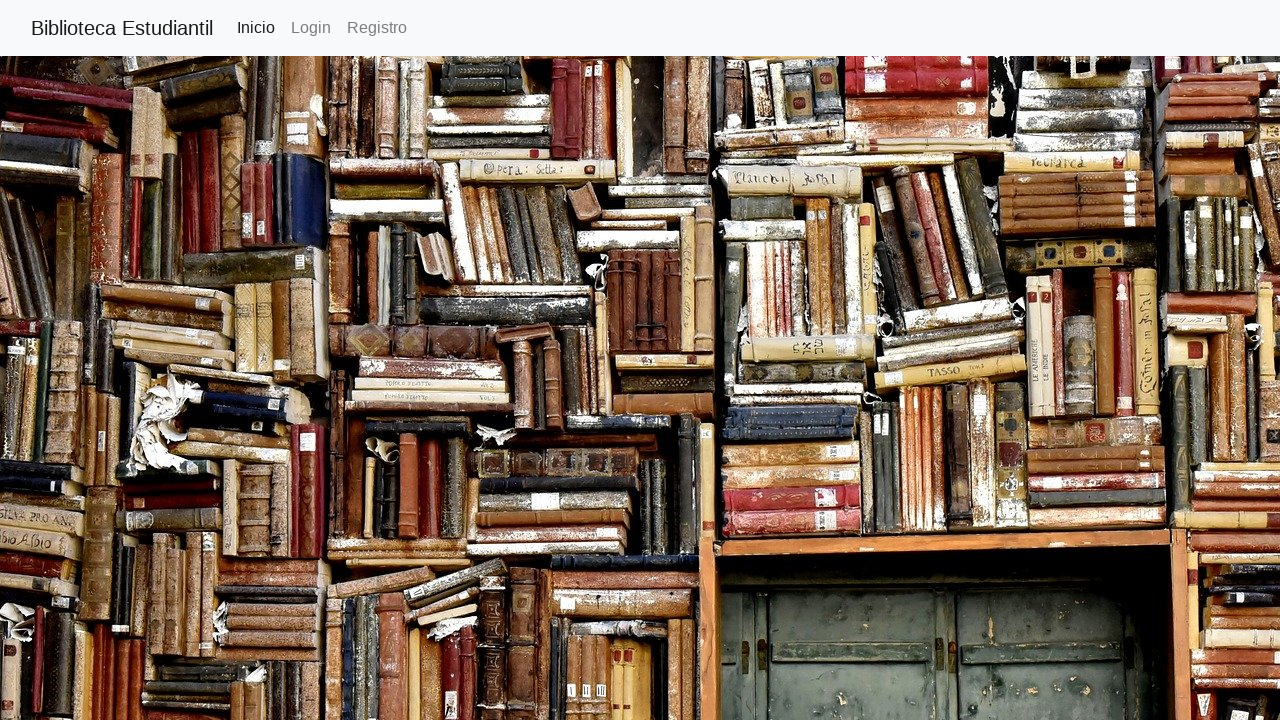

Clicked on 'Registro' link to navigate to registration page at (377, 28) on text=Registro
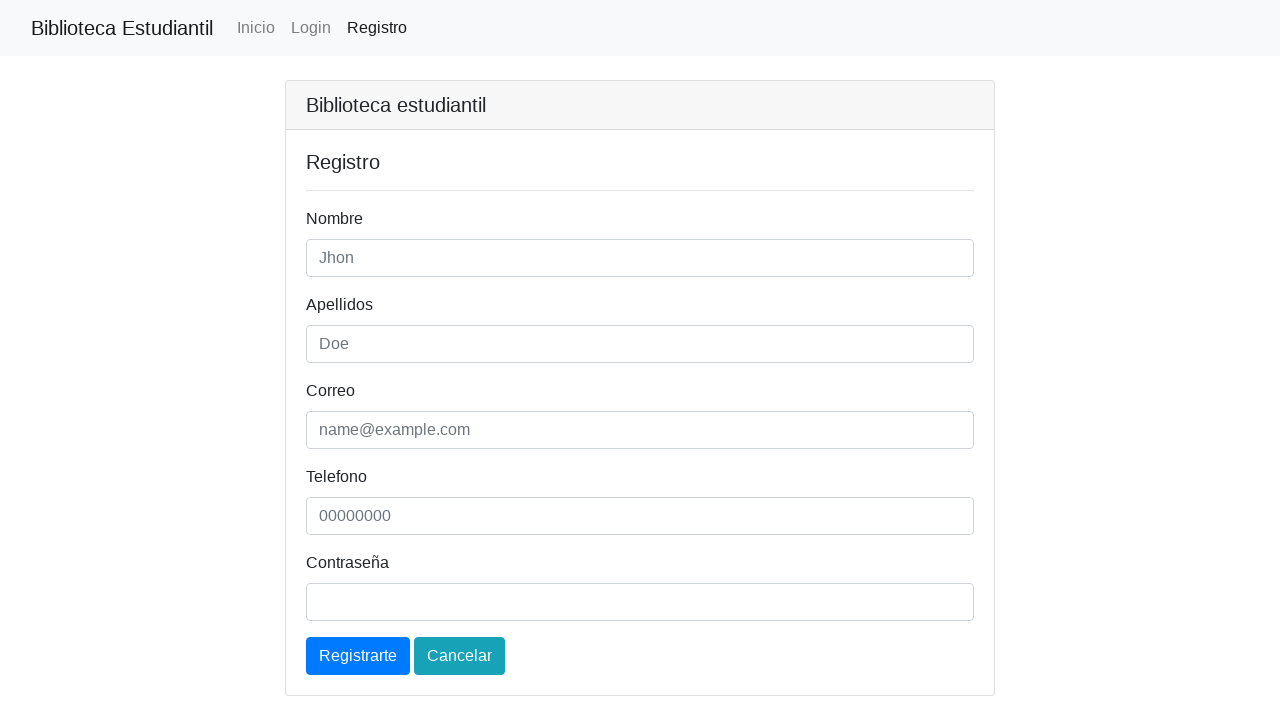

Registration form header appeared on the page
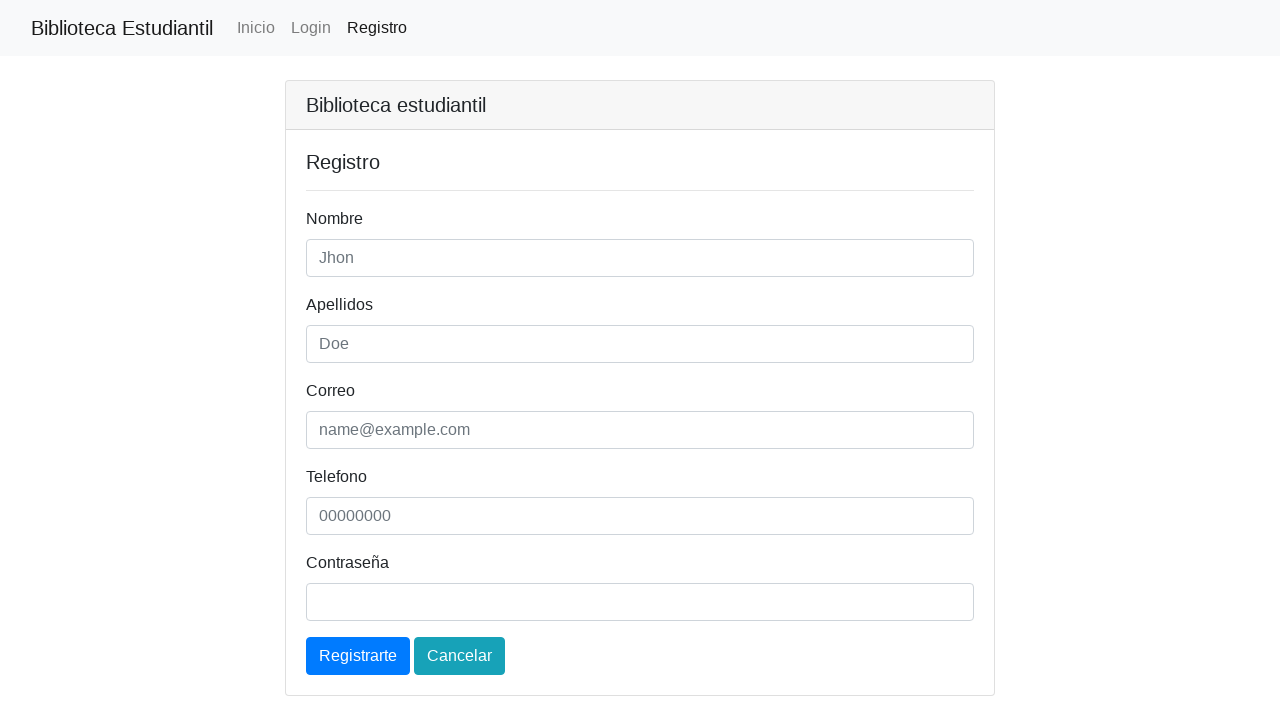

Filled in first name field with 'Daniel' on #nombre
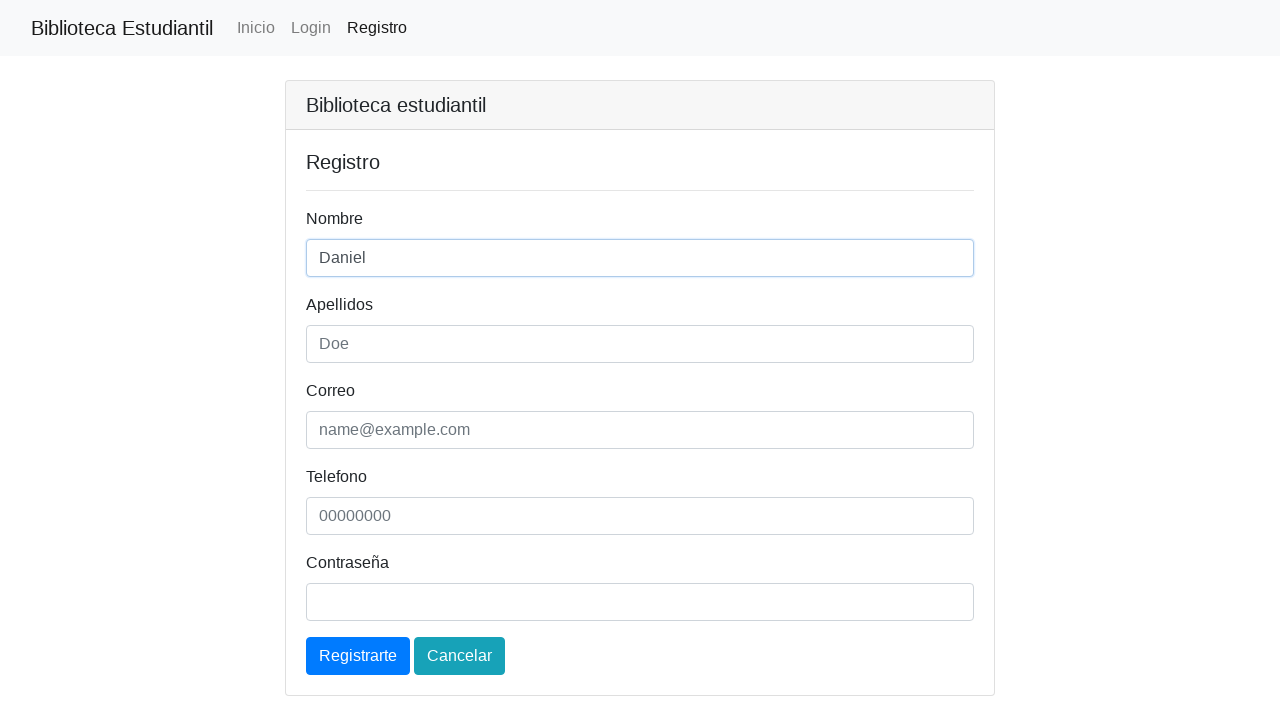

Filled in last name field with 'Lopez' on #apellidos
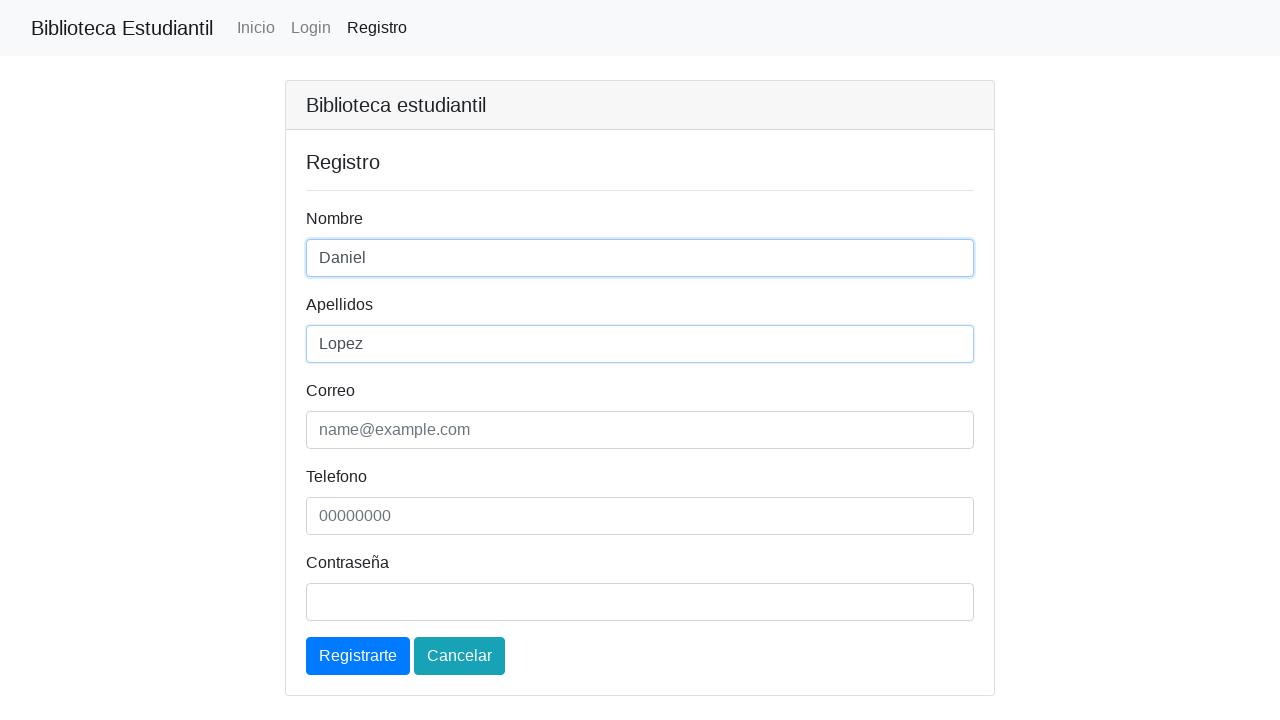

Filled in email field with invalid email 'daniellopez.com' (missing @) on #email
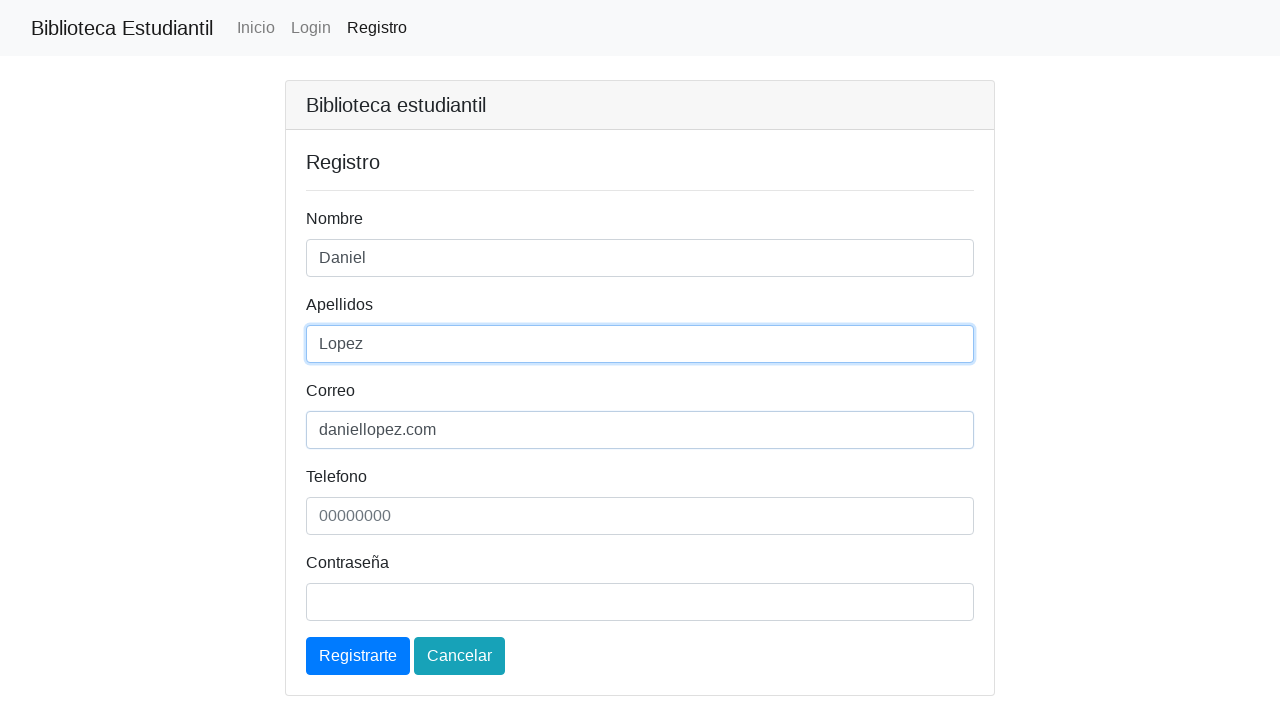

Clicked the register button to submit form with invalid email at (358, 656) on a.btn.btn-primary
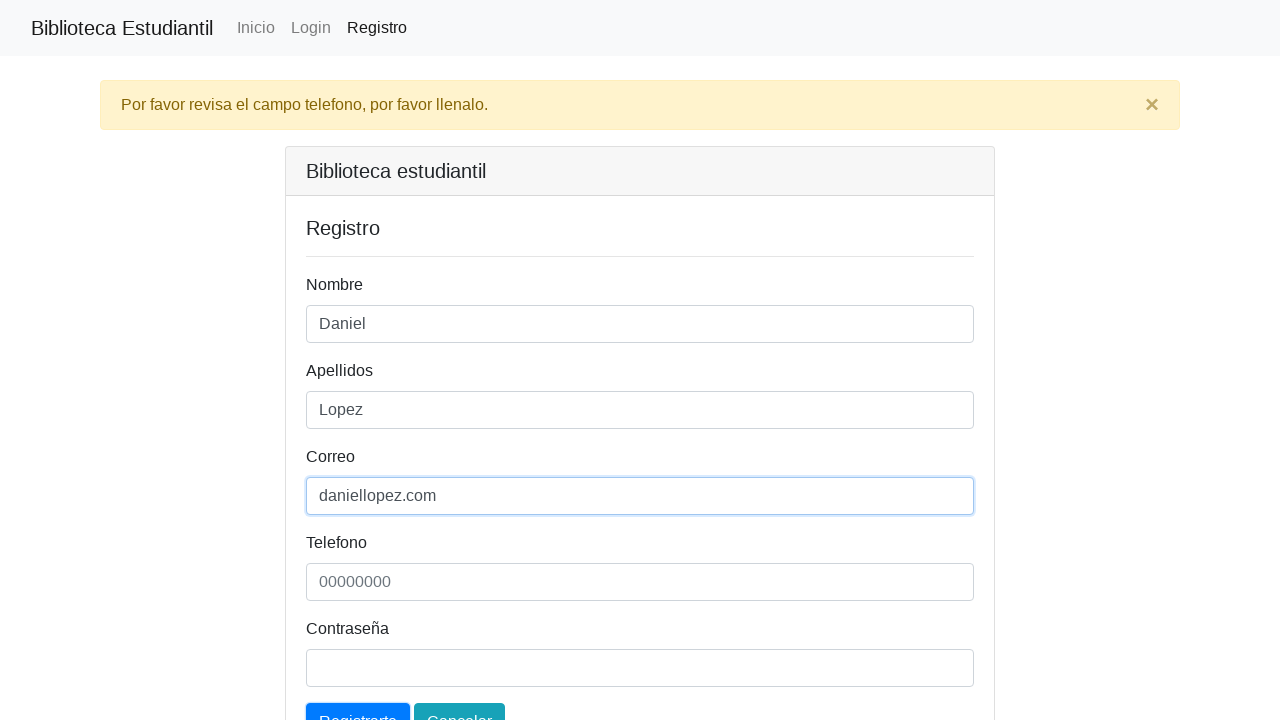

Validation error message appeared confirming invalid email format detection
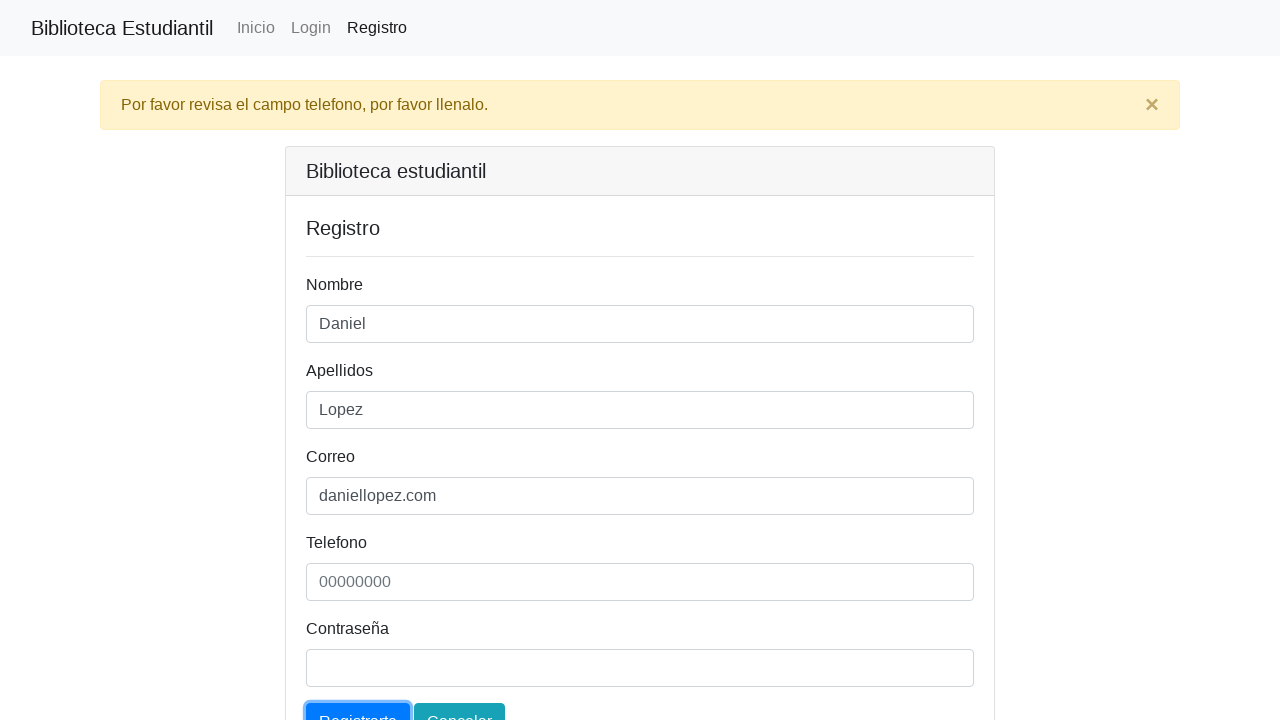

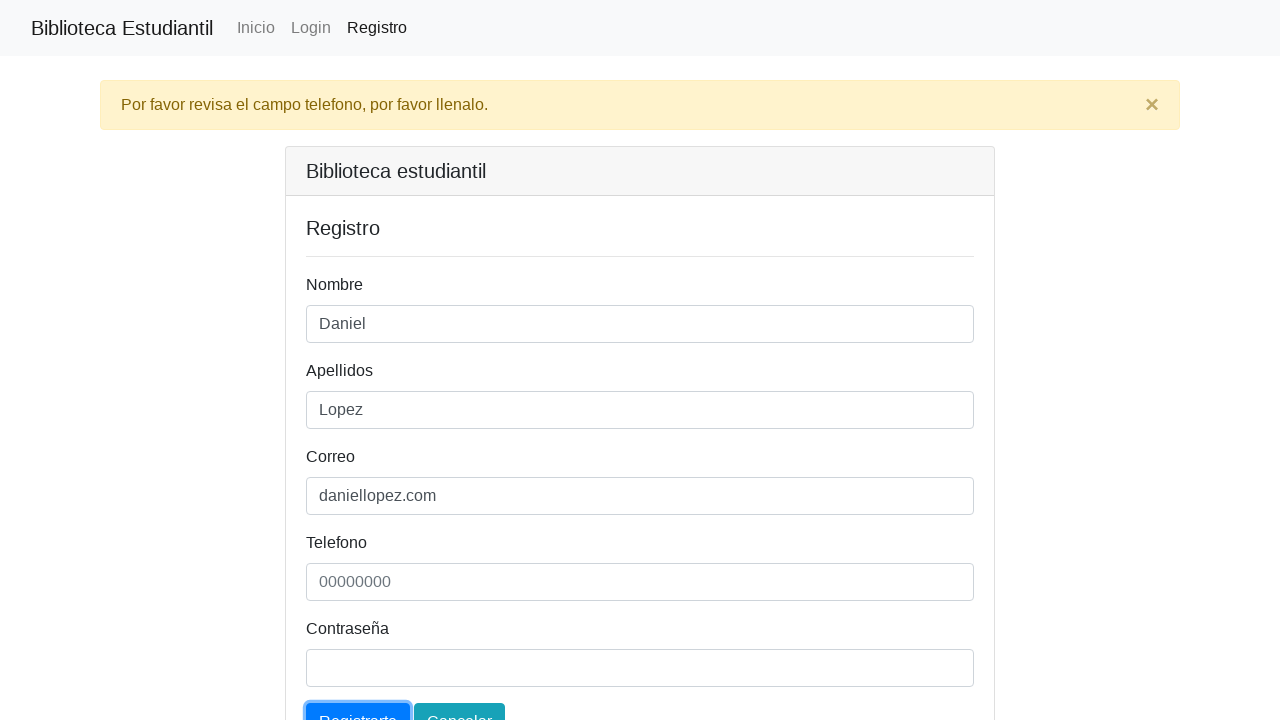